Tests a multi-select dropdown functionality by checking if the dropdown supports multiple selections and then selecting all available options one by one.

Starting URL: https://www.syntaxprojects.com/basic-select-dropdown-demo.php

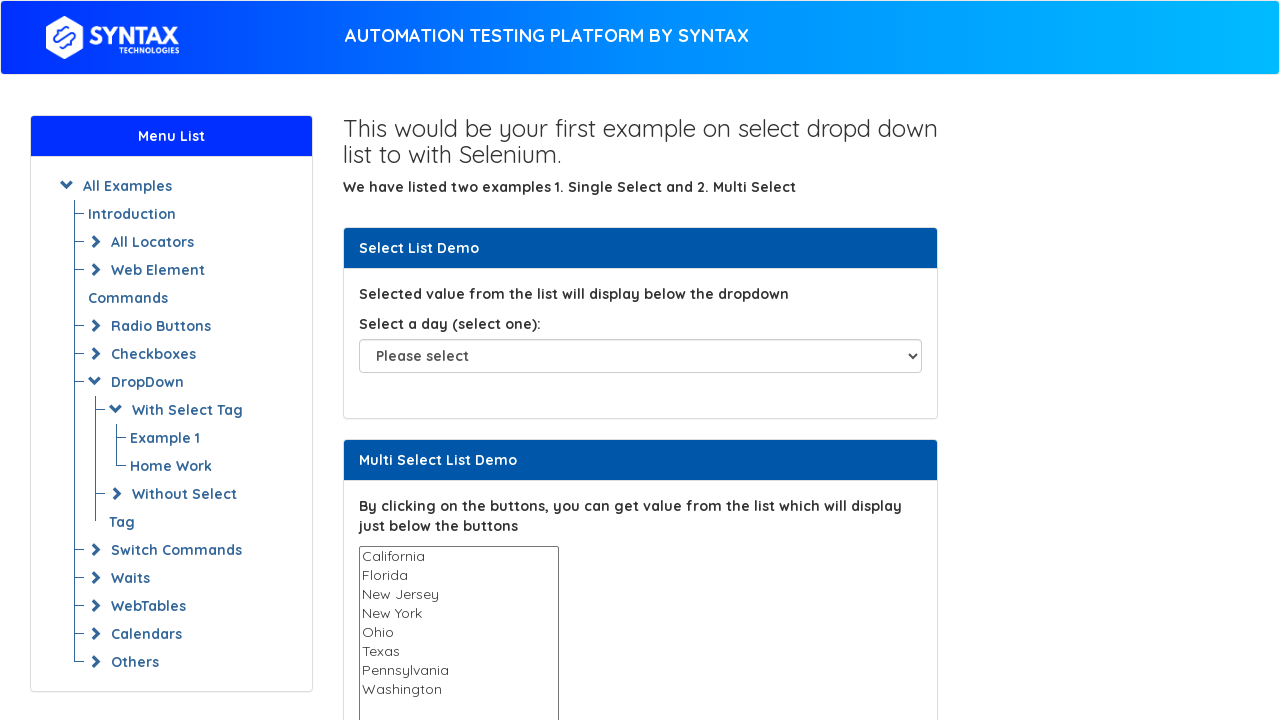

Located the States dropdown element
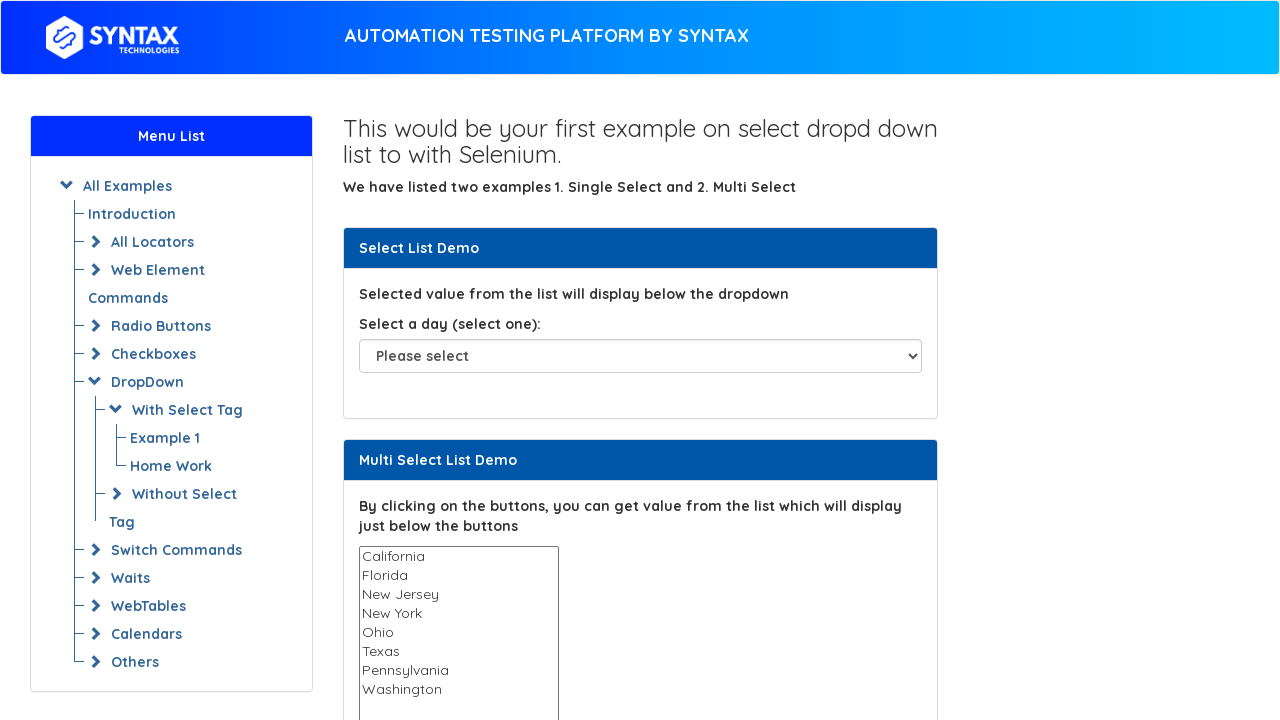

States dropdown became visible
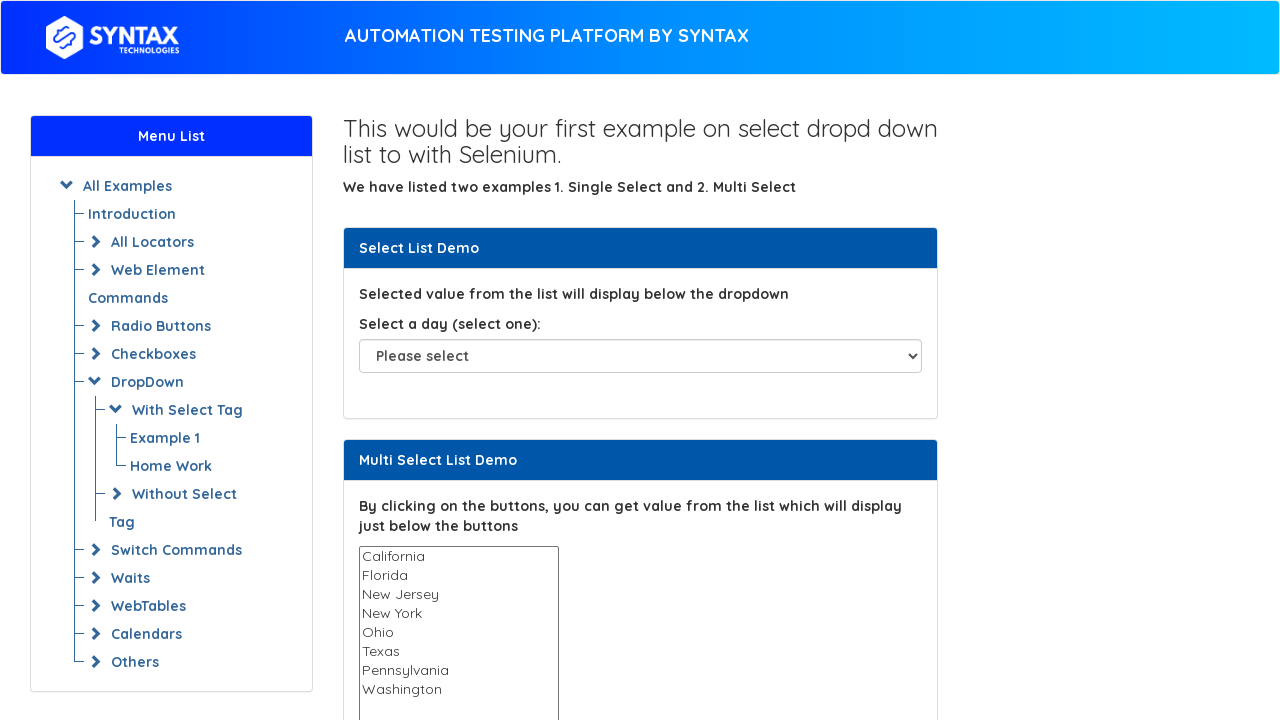

Retrieved all option elements from the dropdown
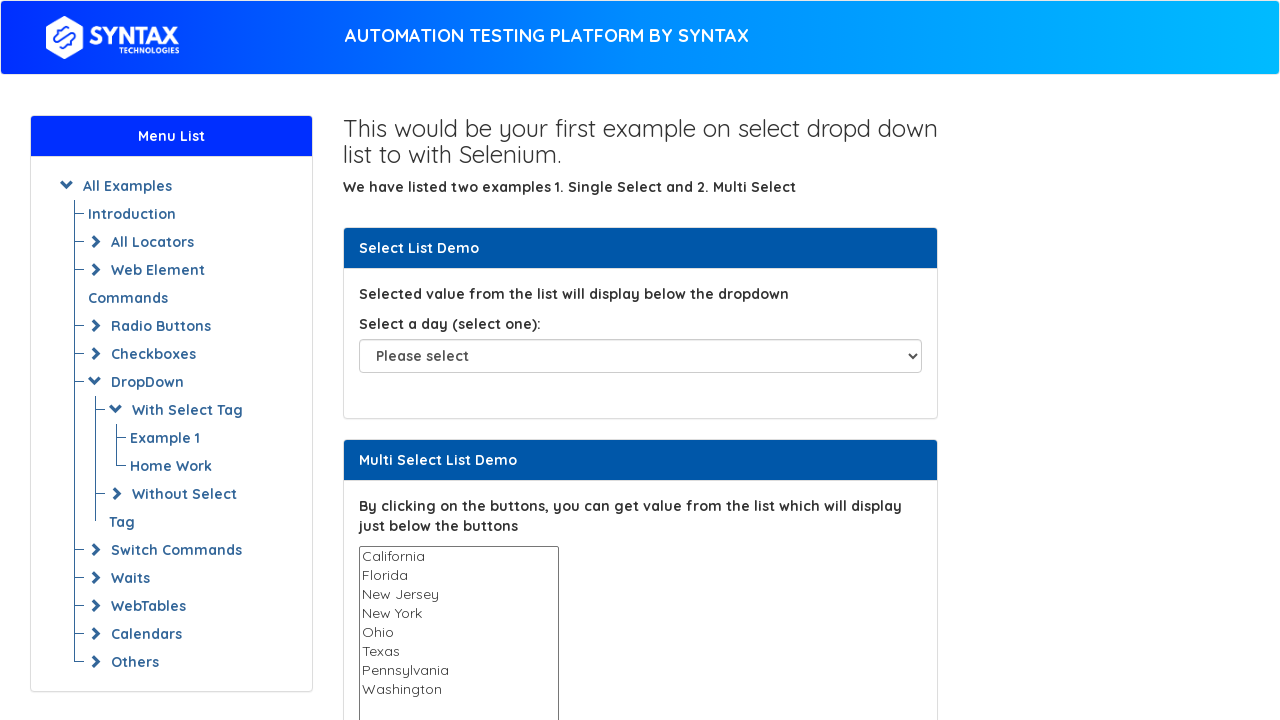

Checked if dropdown supports multiple selections: True
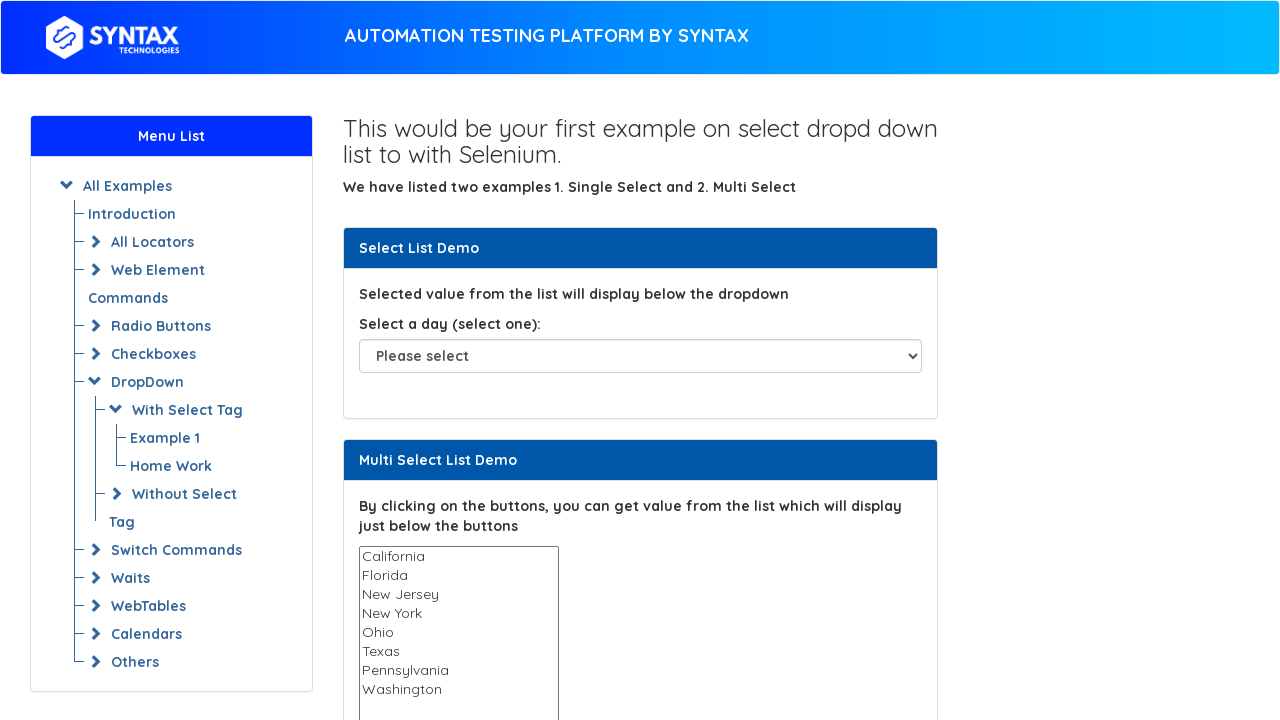

Selected option: California on select[name='States']
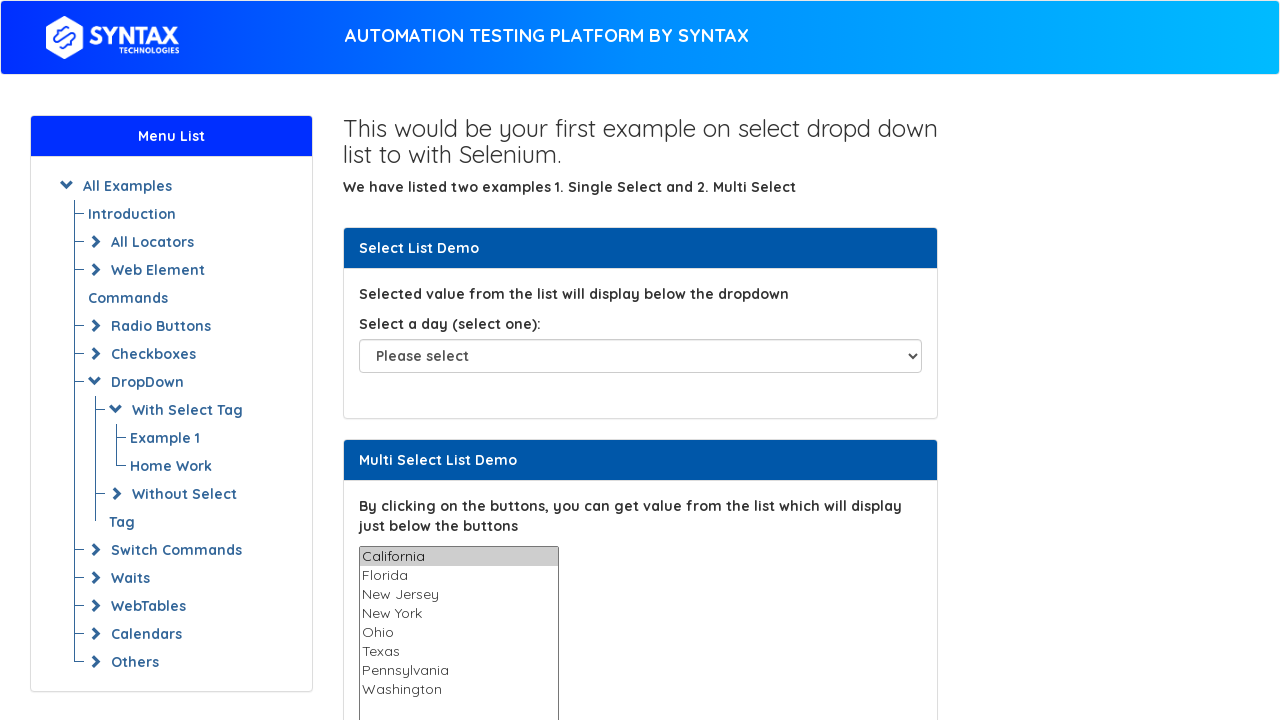

Waited 500ms before next selection
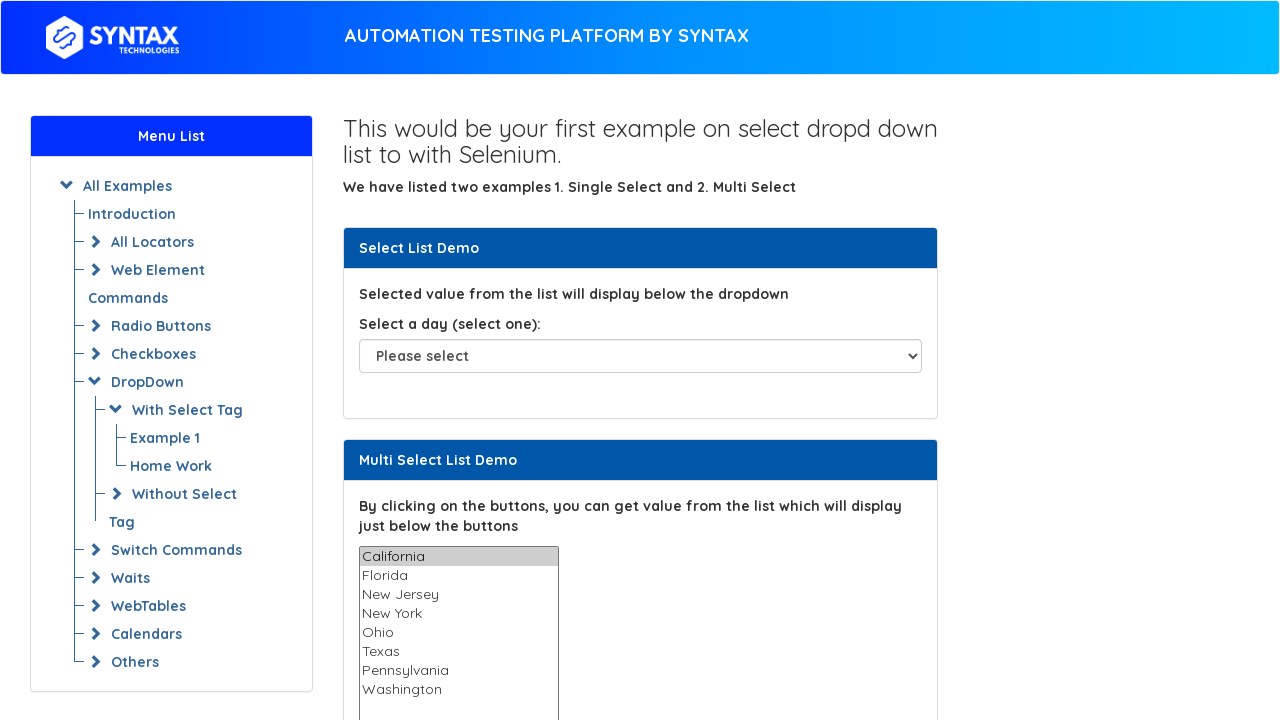

Selected option: Florida on select[name='States']
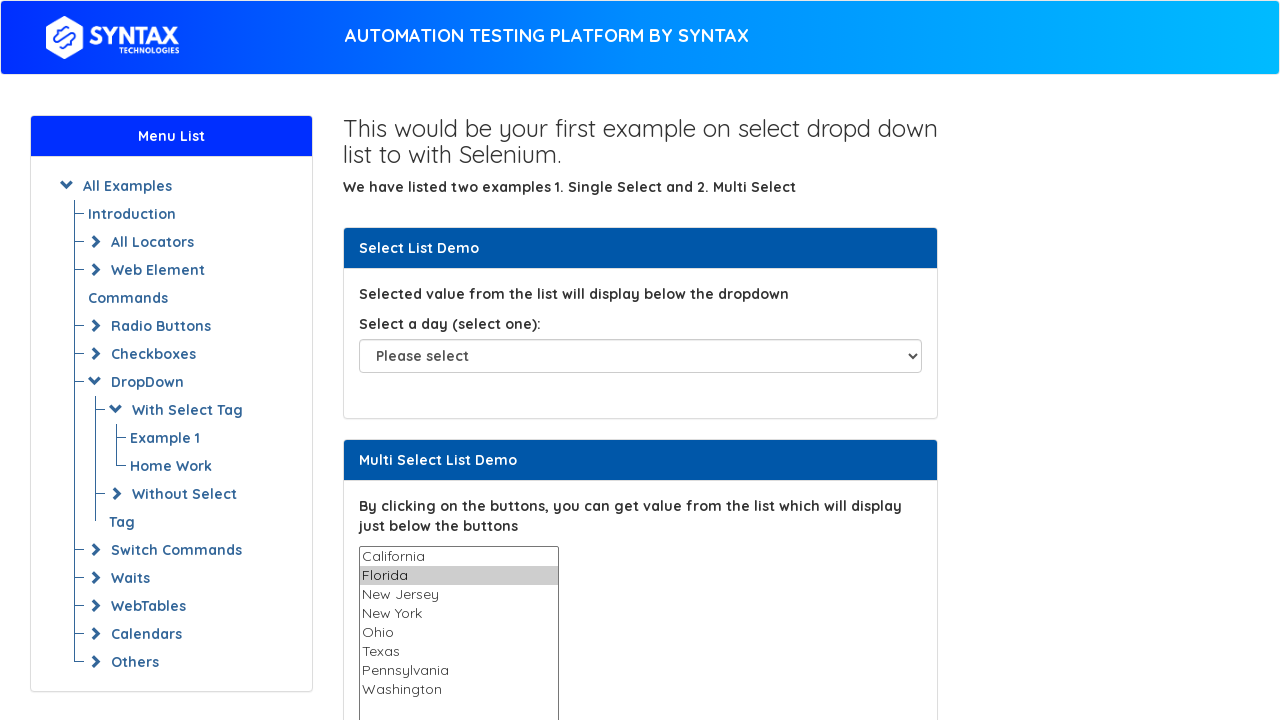

Waited 500ms before next selection
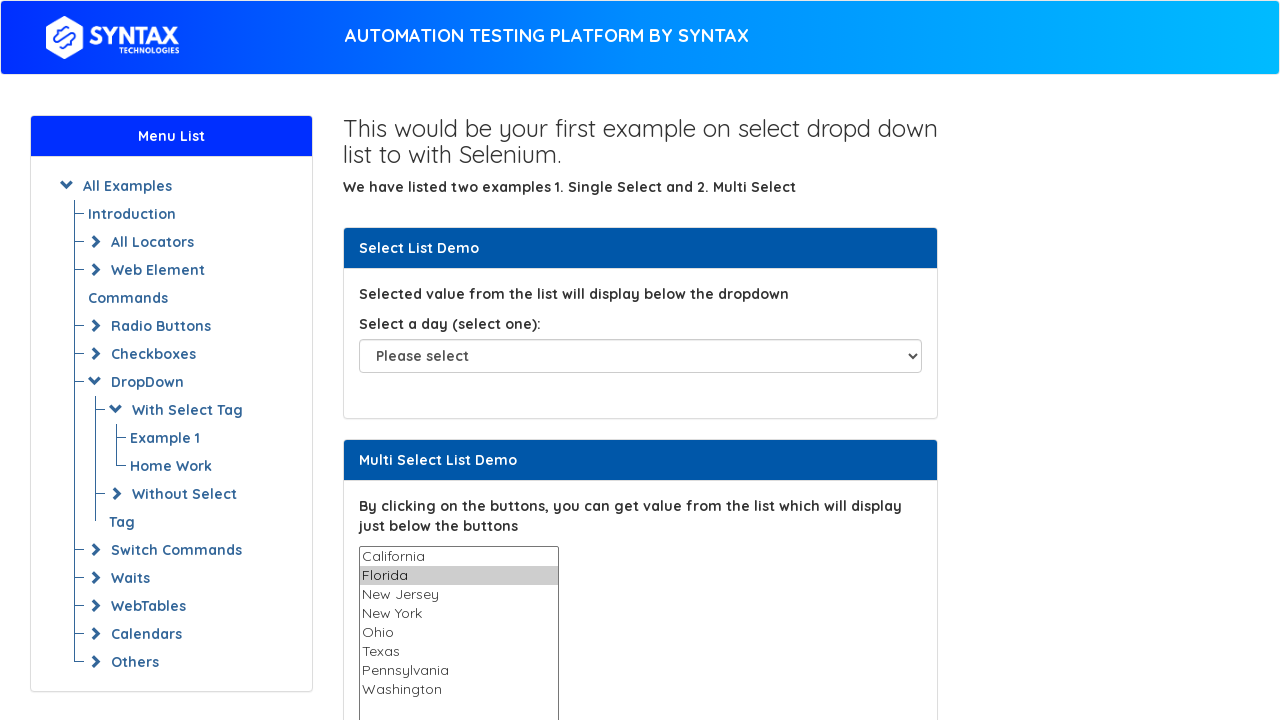

Selected option: New Jersey on select[name='States']
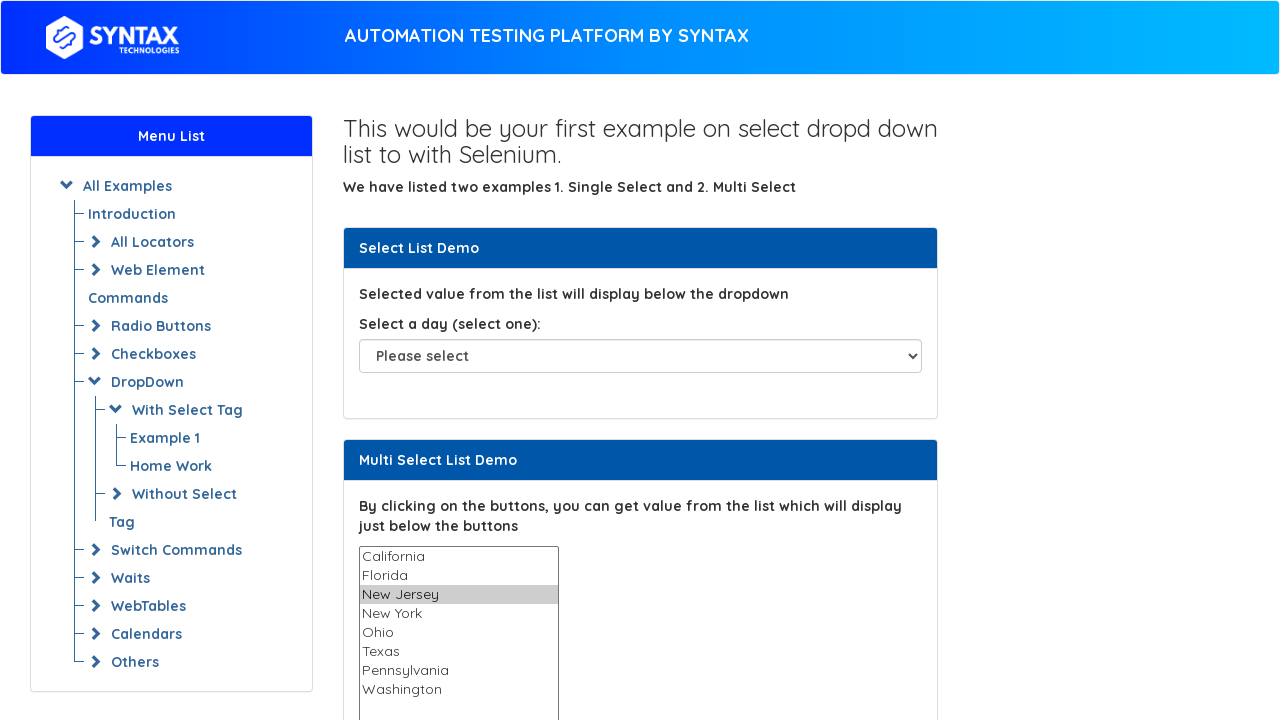

Waited 500ms before next selection
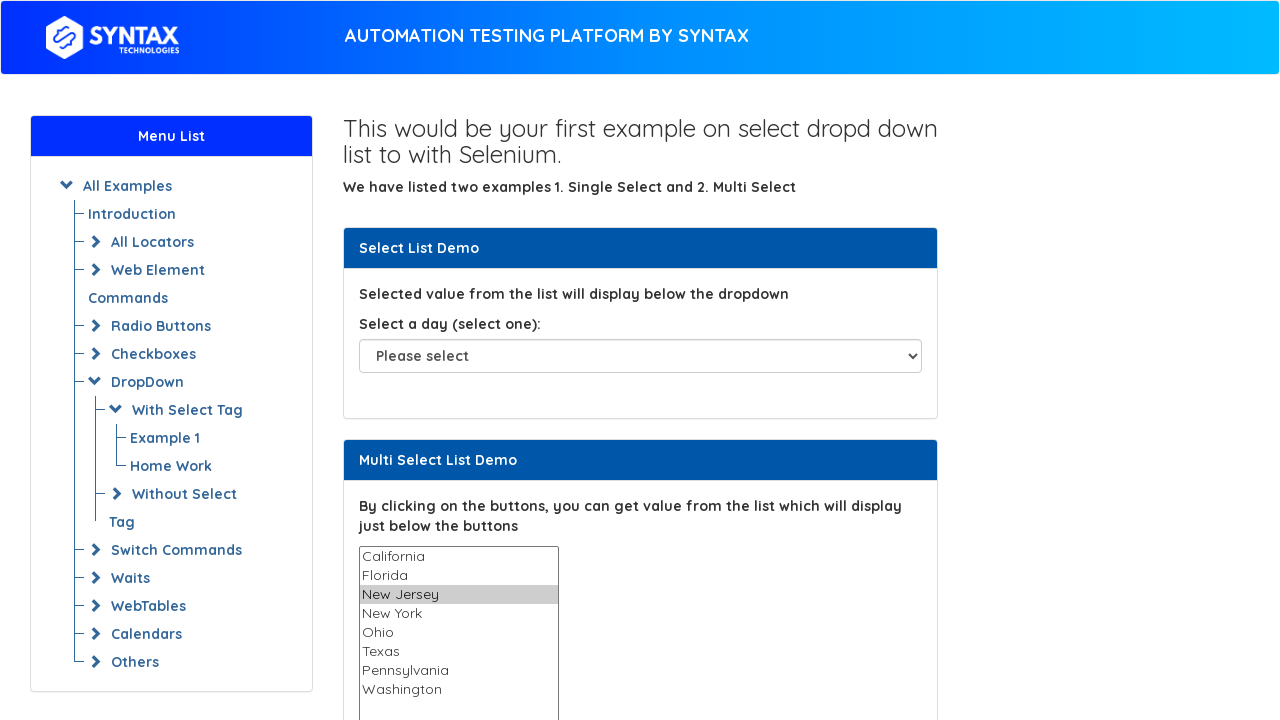

Selected option: New York on select[name='States']
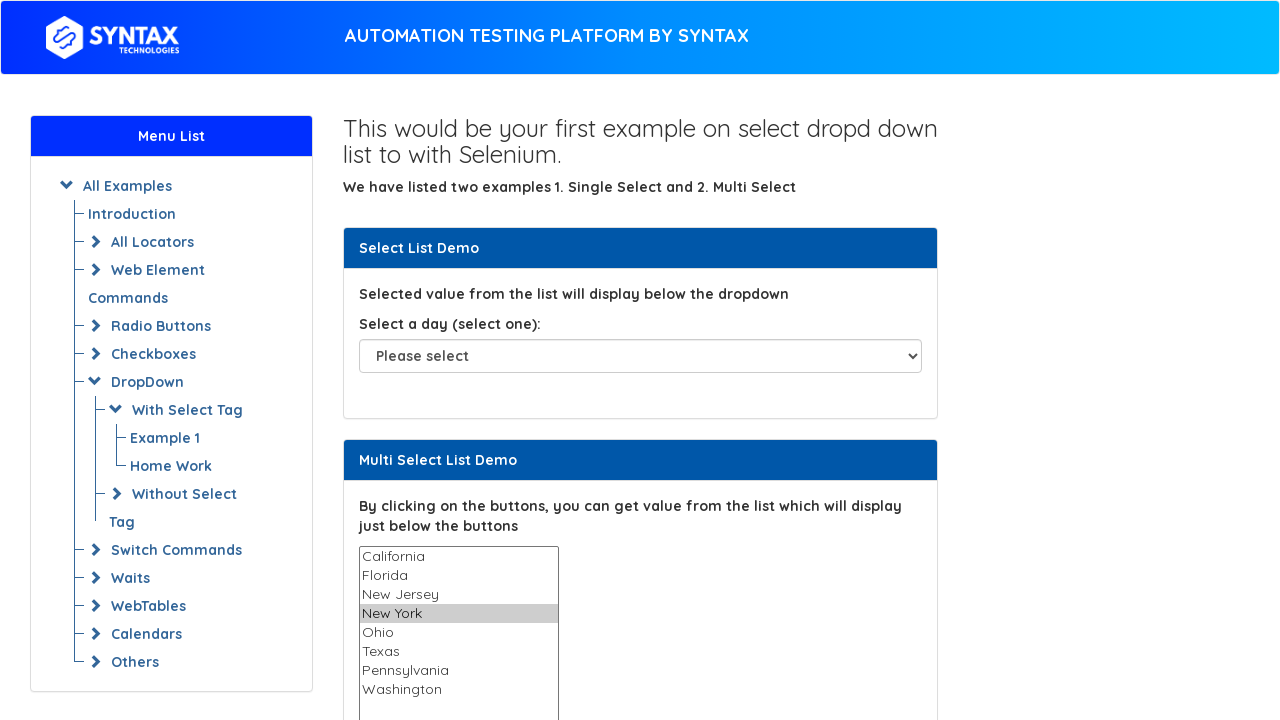

Waited 500ms before next selection
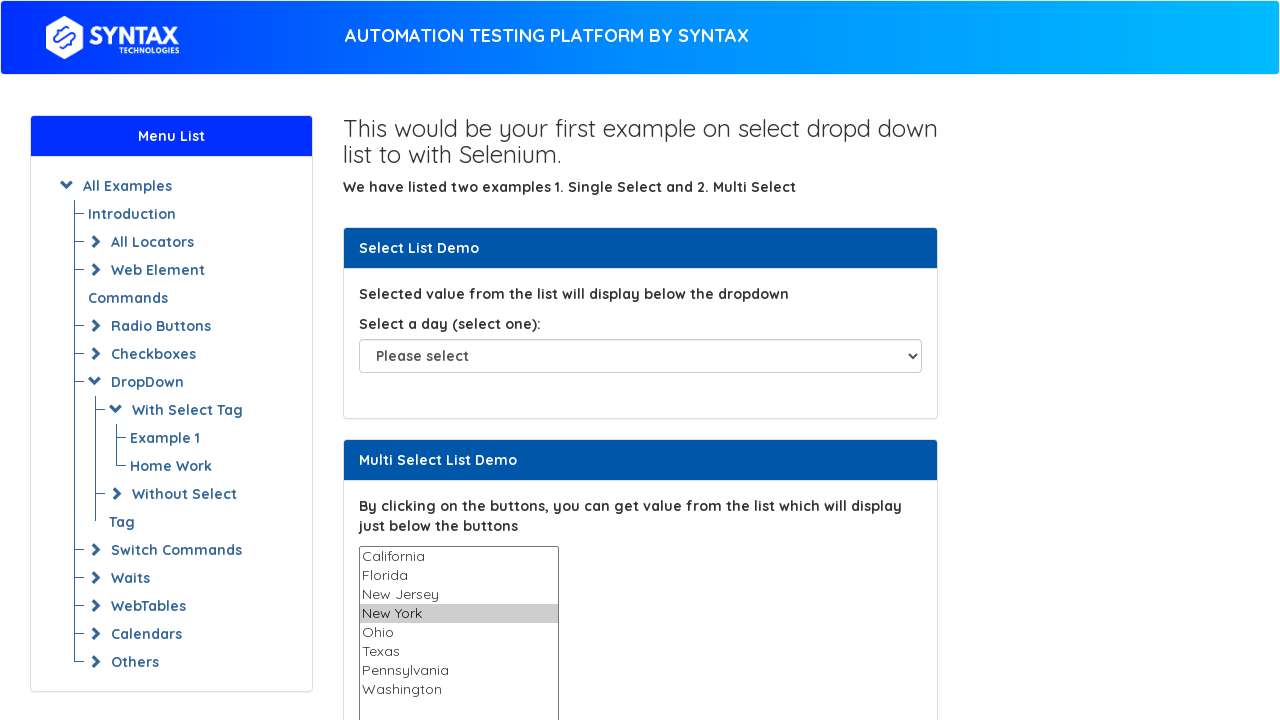

Selected option: Ohio on select[name='States']
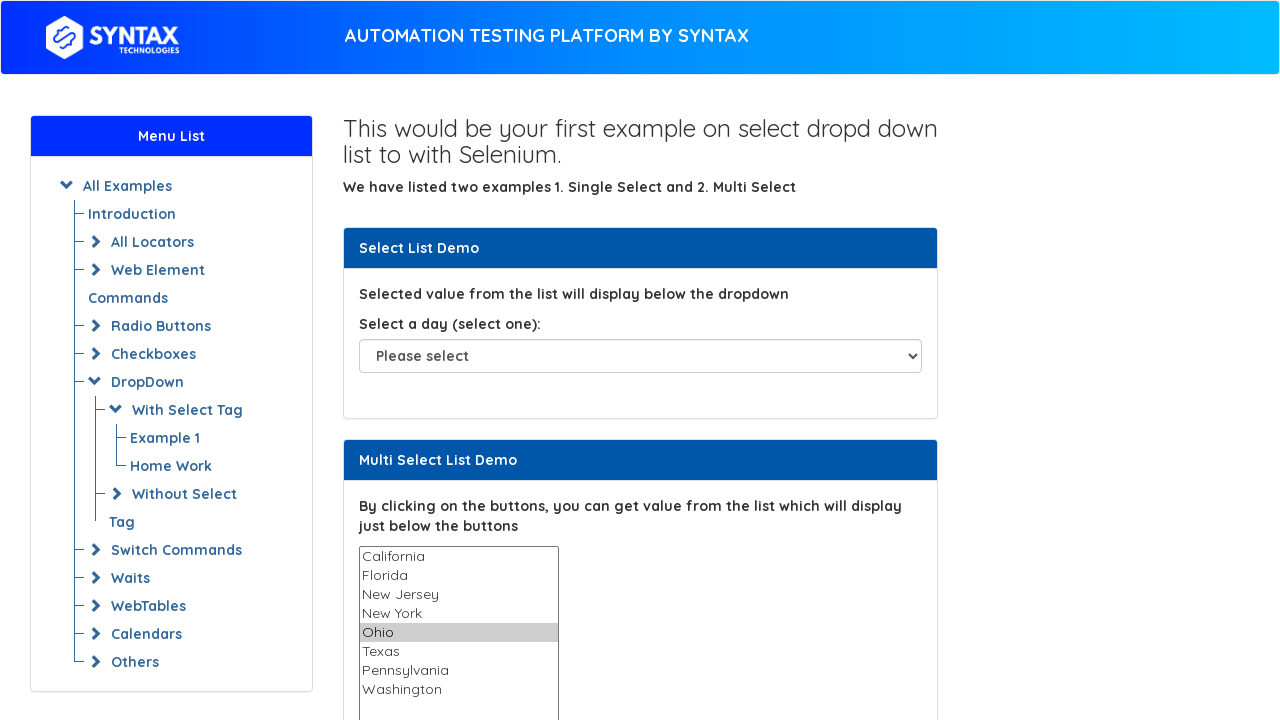

Waited 500ms before next selection
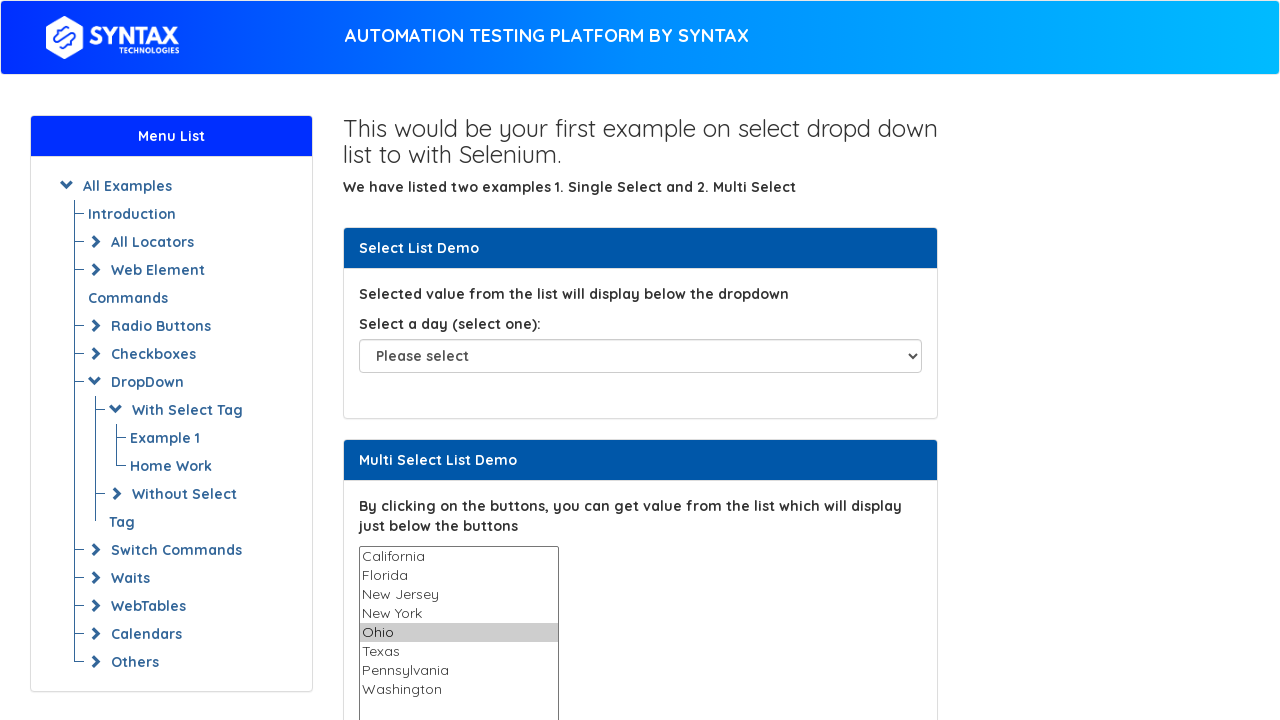

Selected option: Texas on select[name='States']
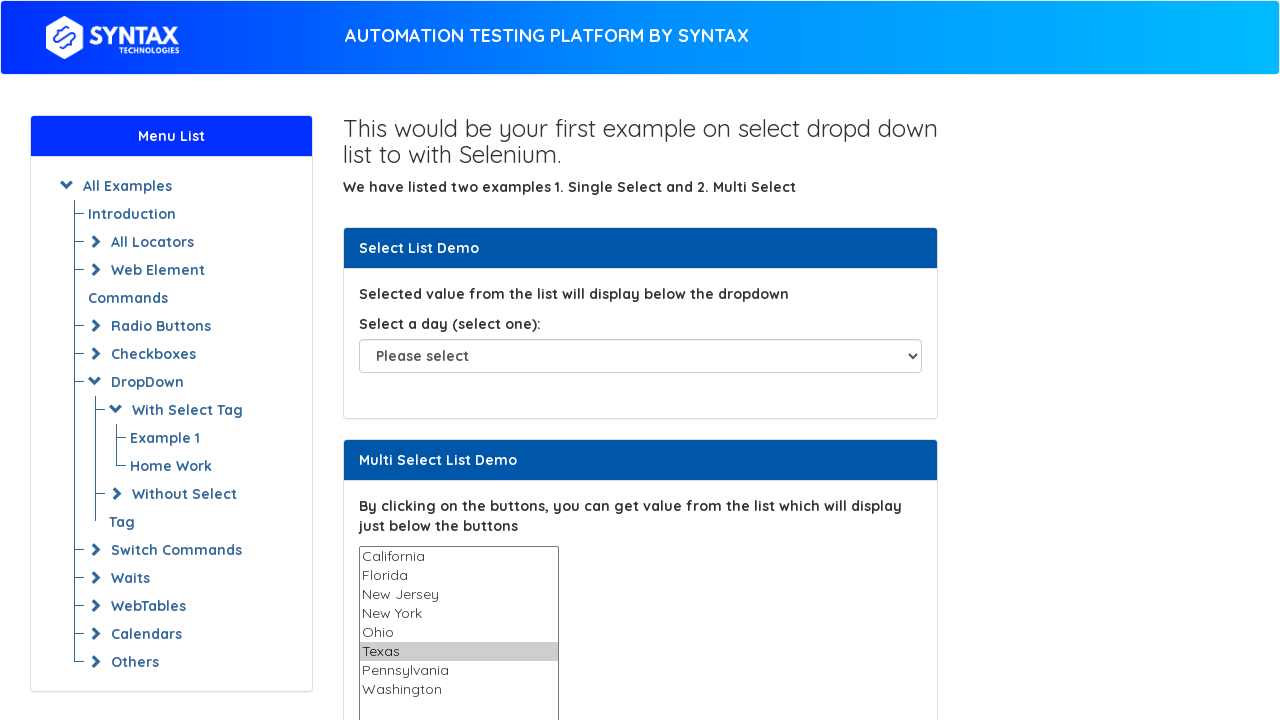

Waited 500ms before next selection
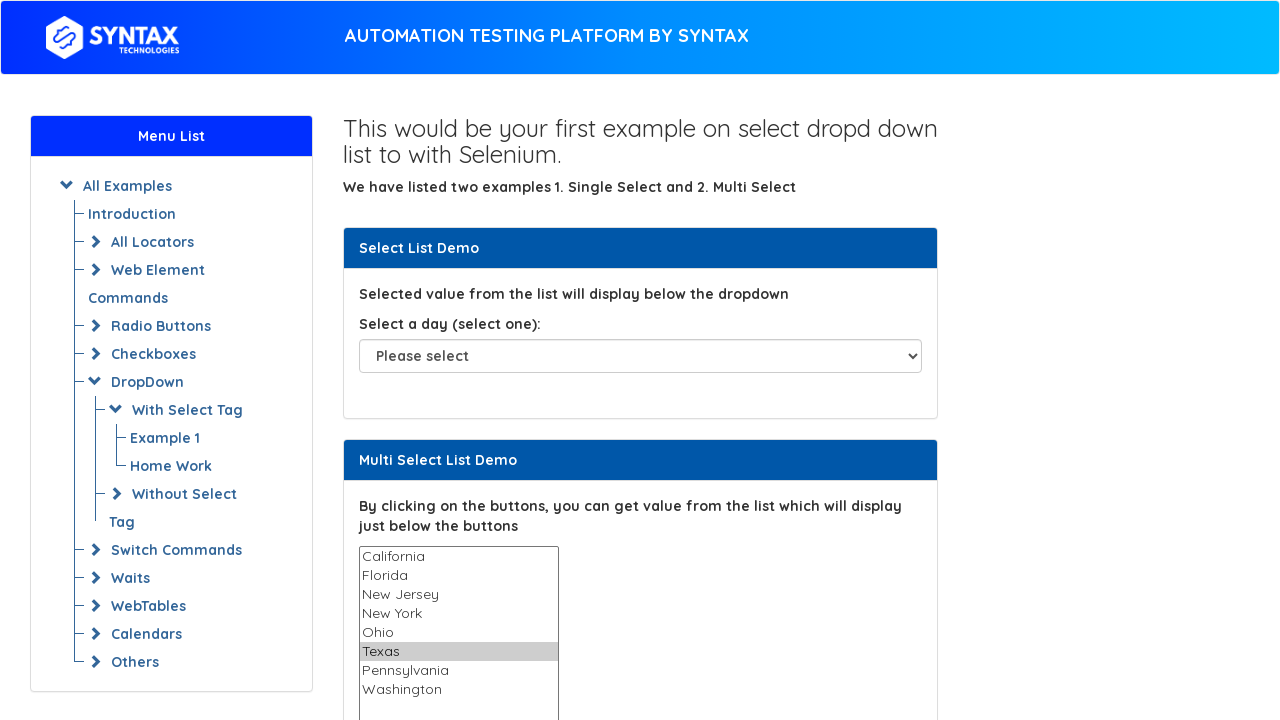

Selected option: Pennsylvania on select[name='States']
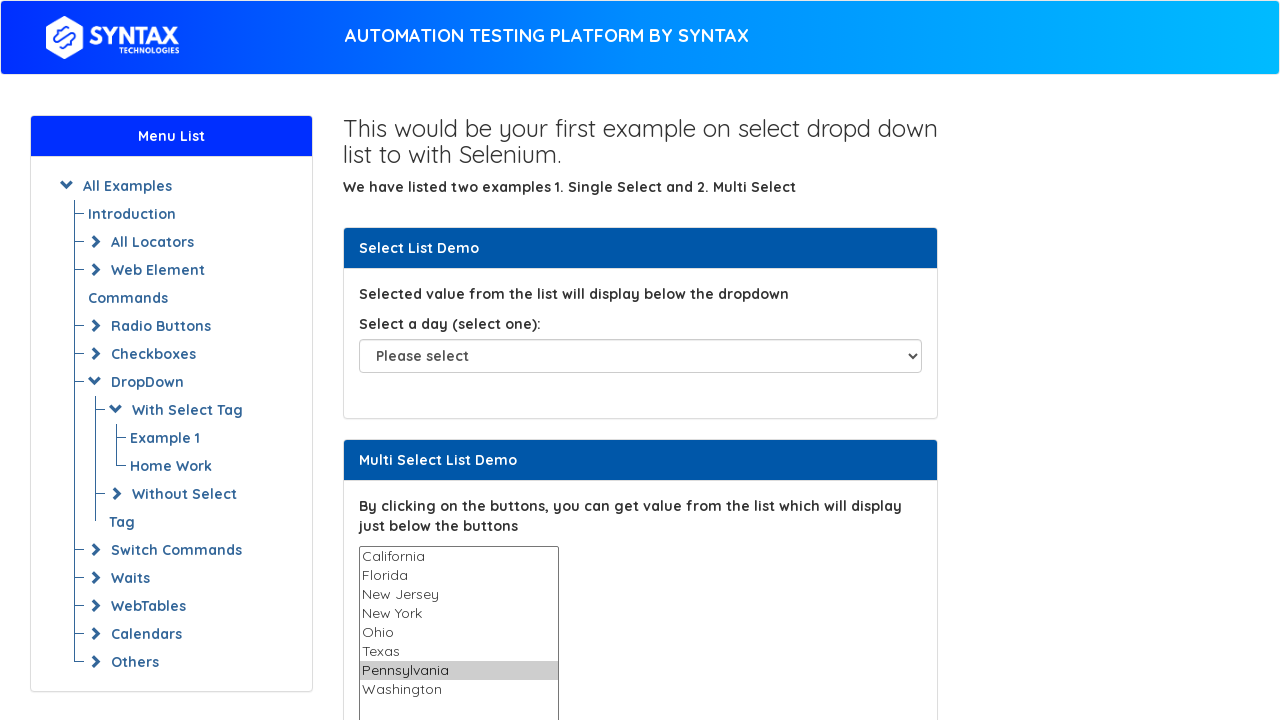

Waited 500ms before next selection
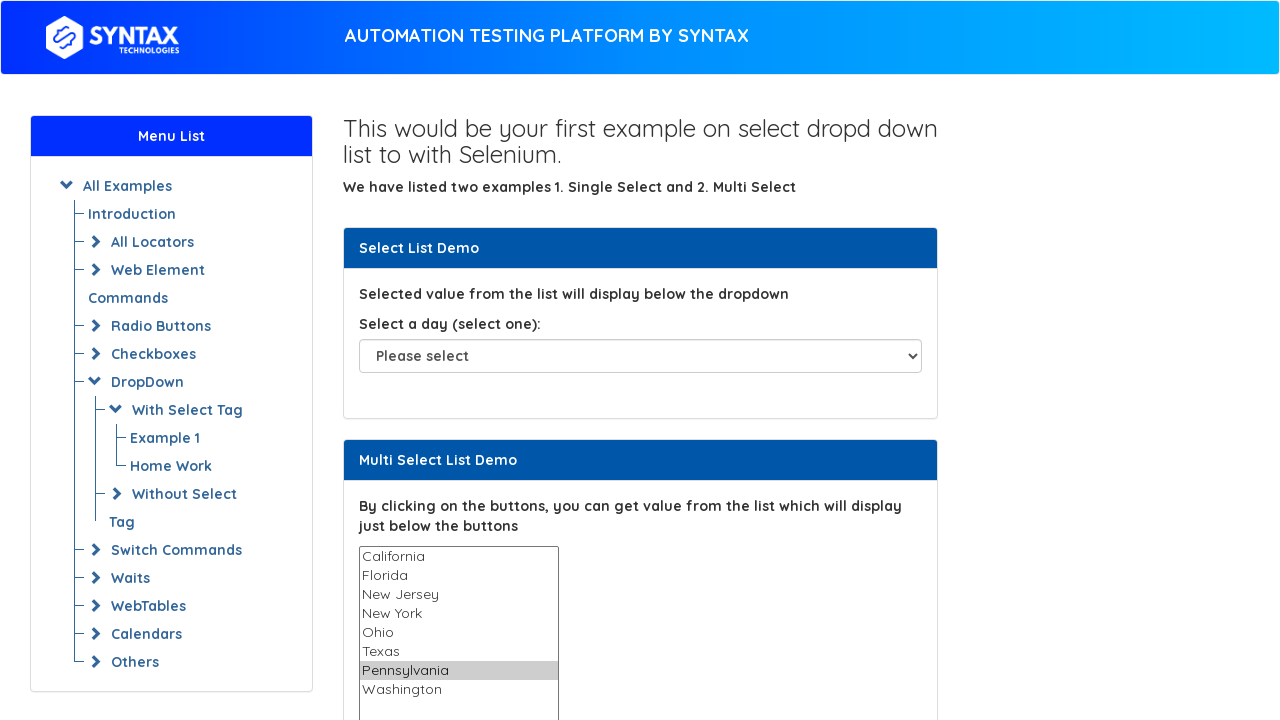

Selected option: Washington on select[name='States']
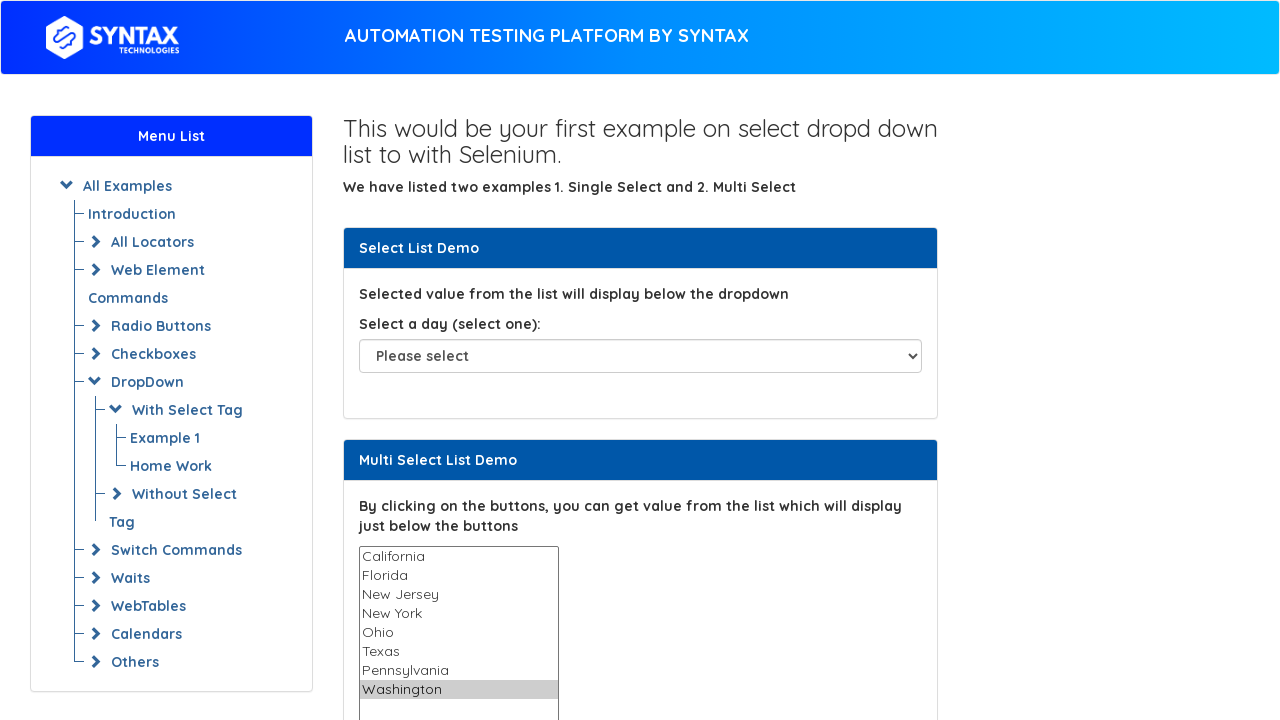

Waited 500ms before next selection
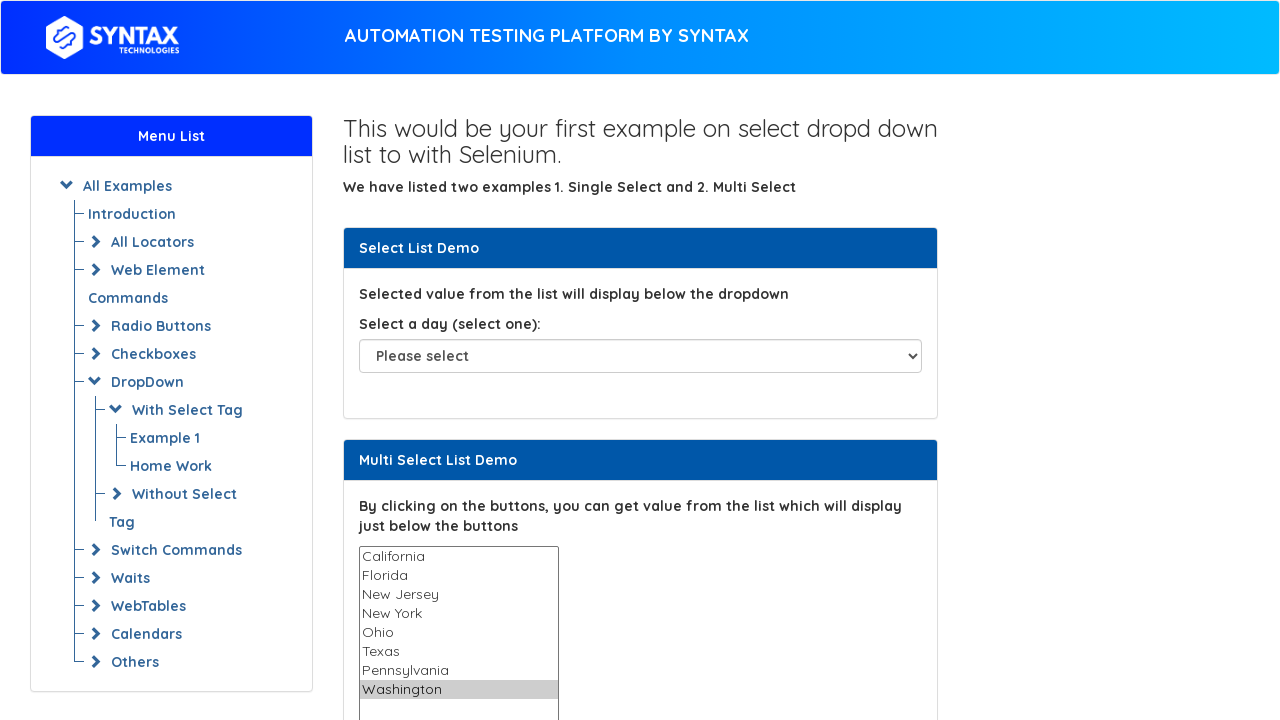

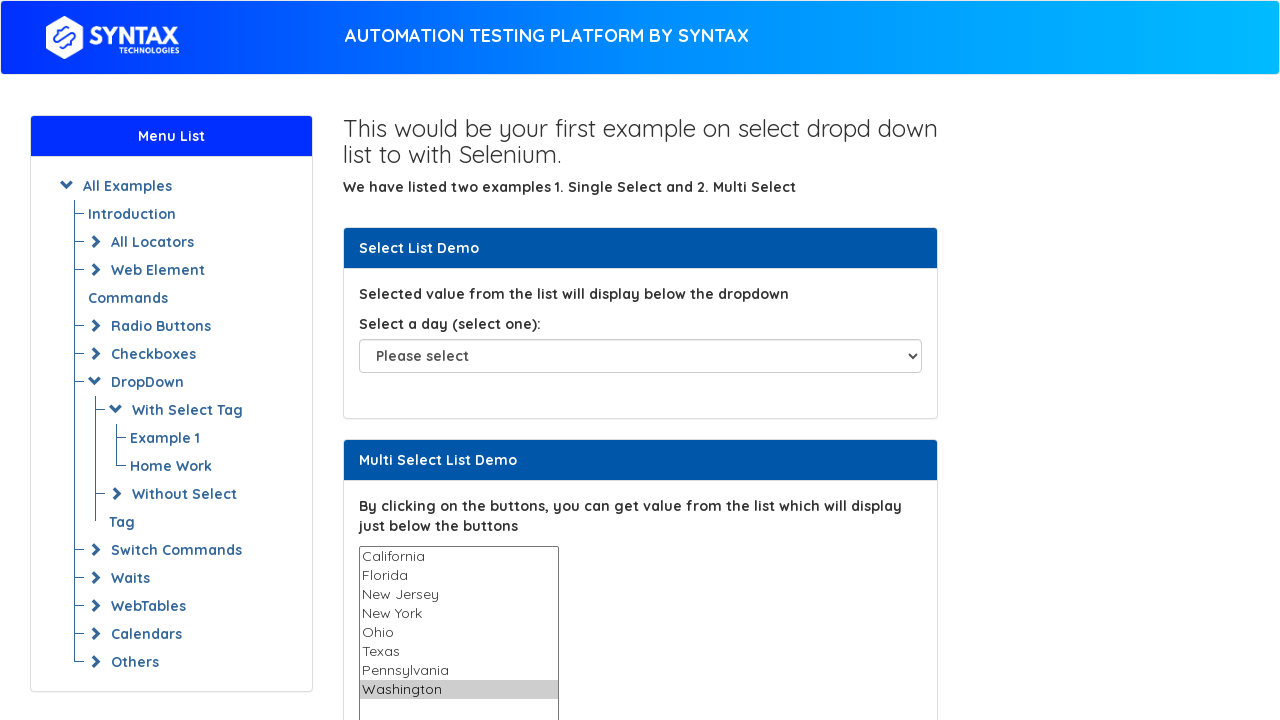